Tests the feedback form by entering name and age, submitting the form, and verifying the values are displayed in the confirmation.

Starting URL: https://kristinek.github.io/site/tasks/provide_feedback

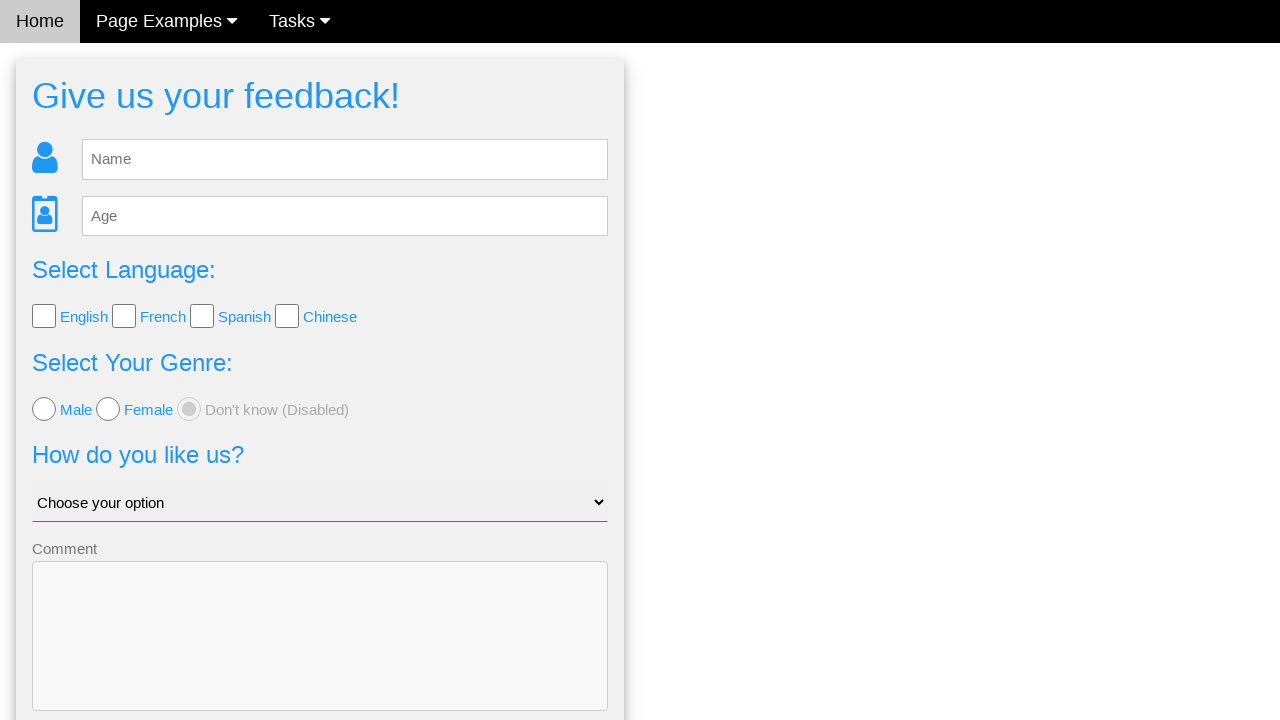

Cleared the name field on #fb_name
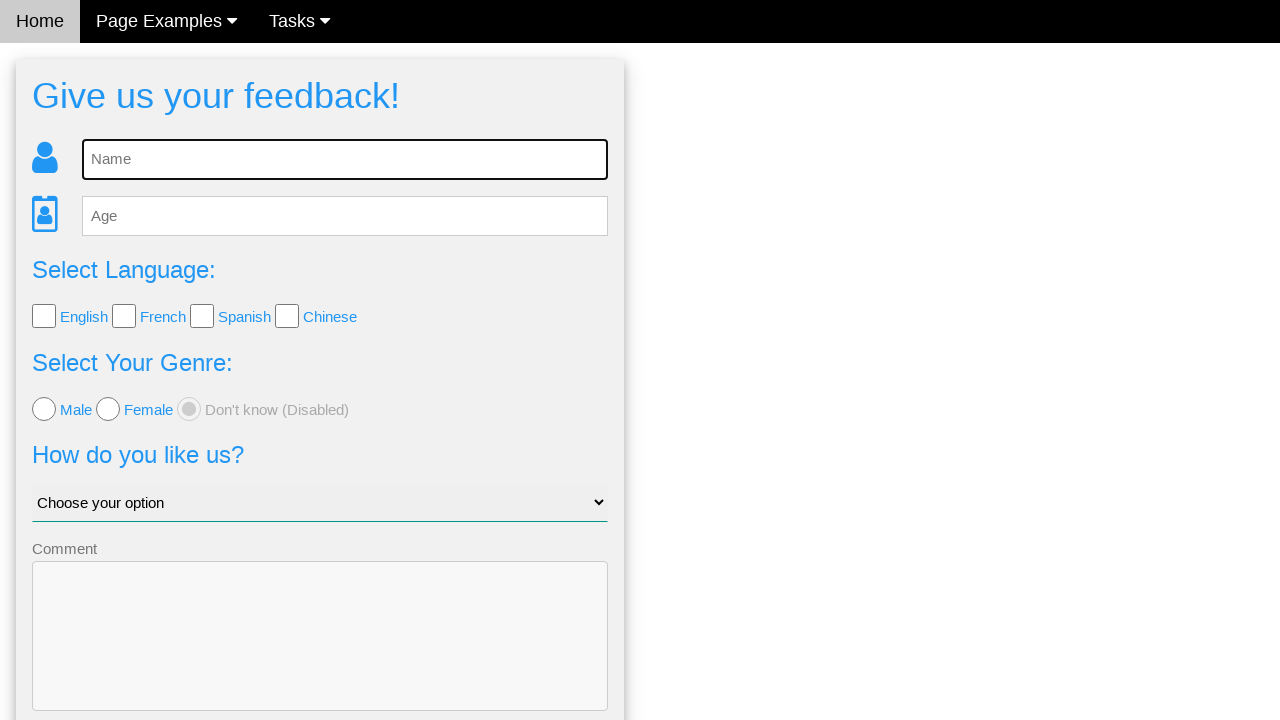

Filled name field with 'Alice Johnson' on #fb_name
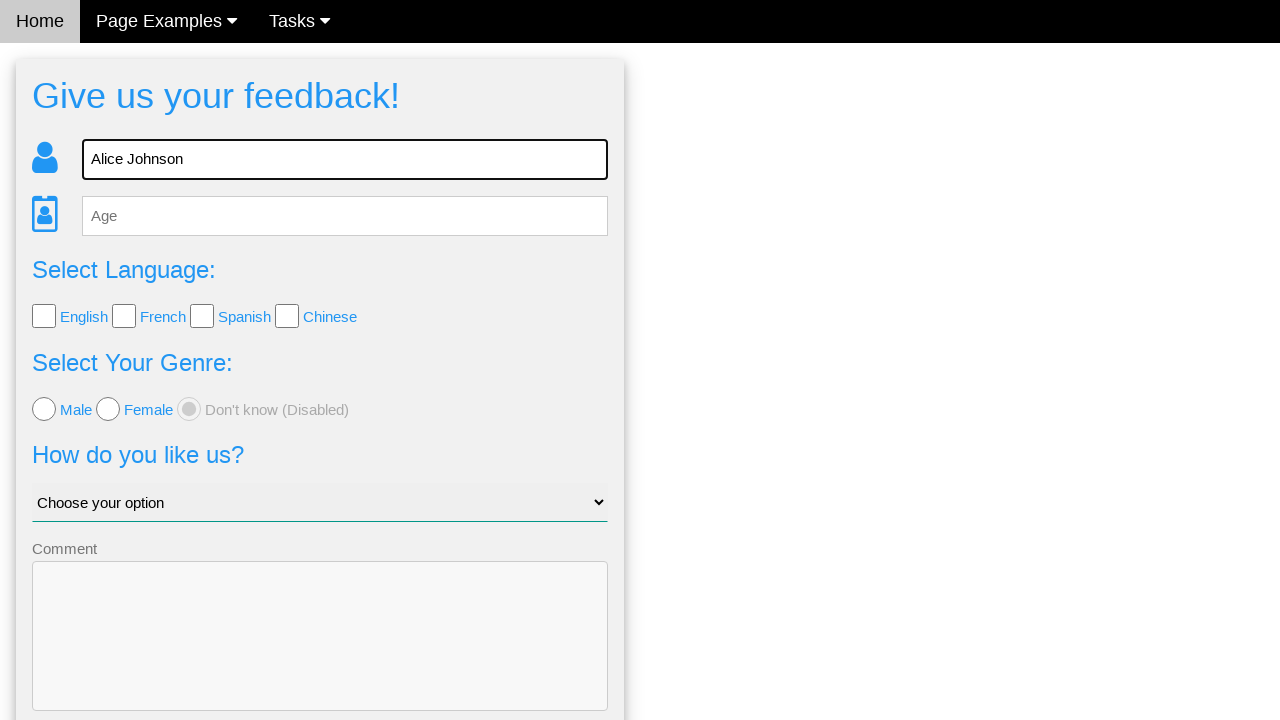

Cleared the age field on #fb_age
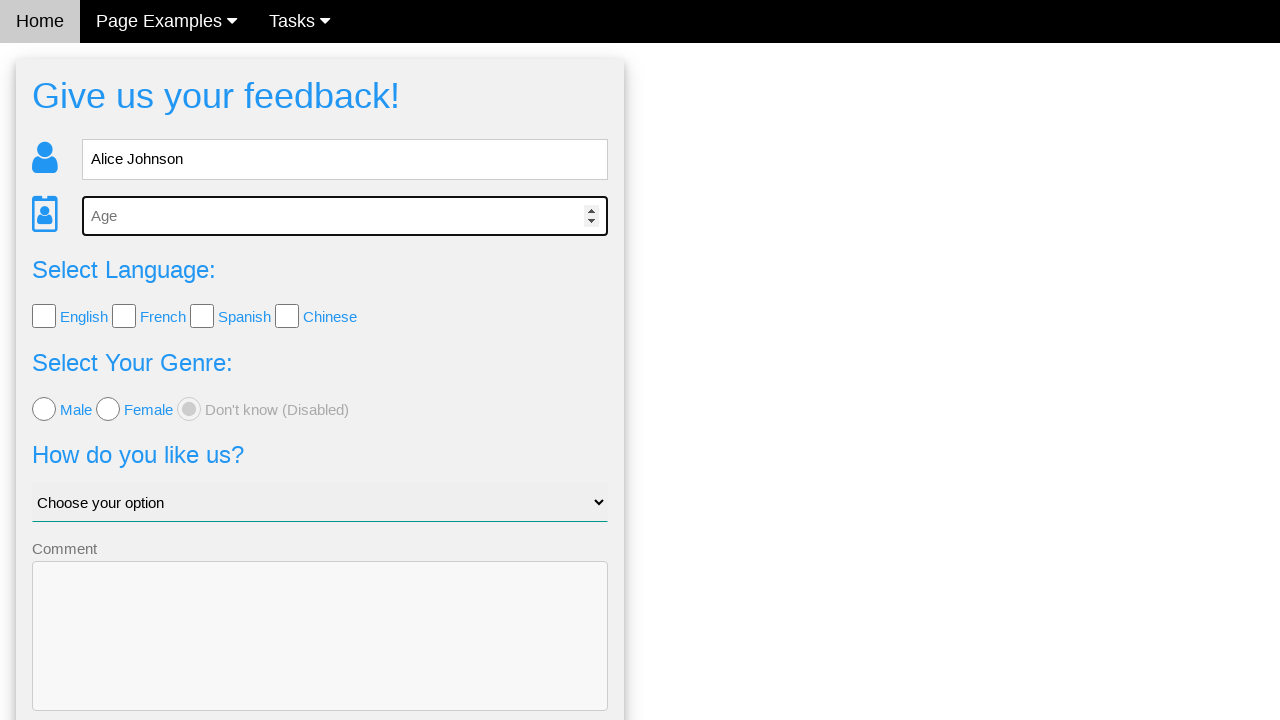

Filled age field with '30' on #fb_age
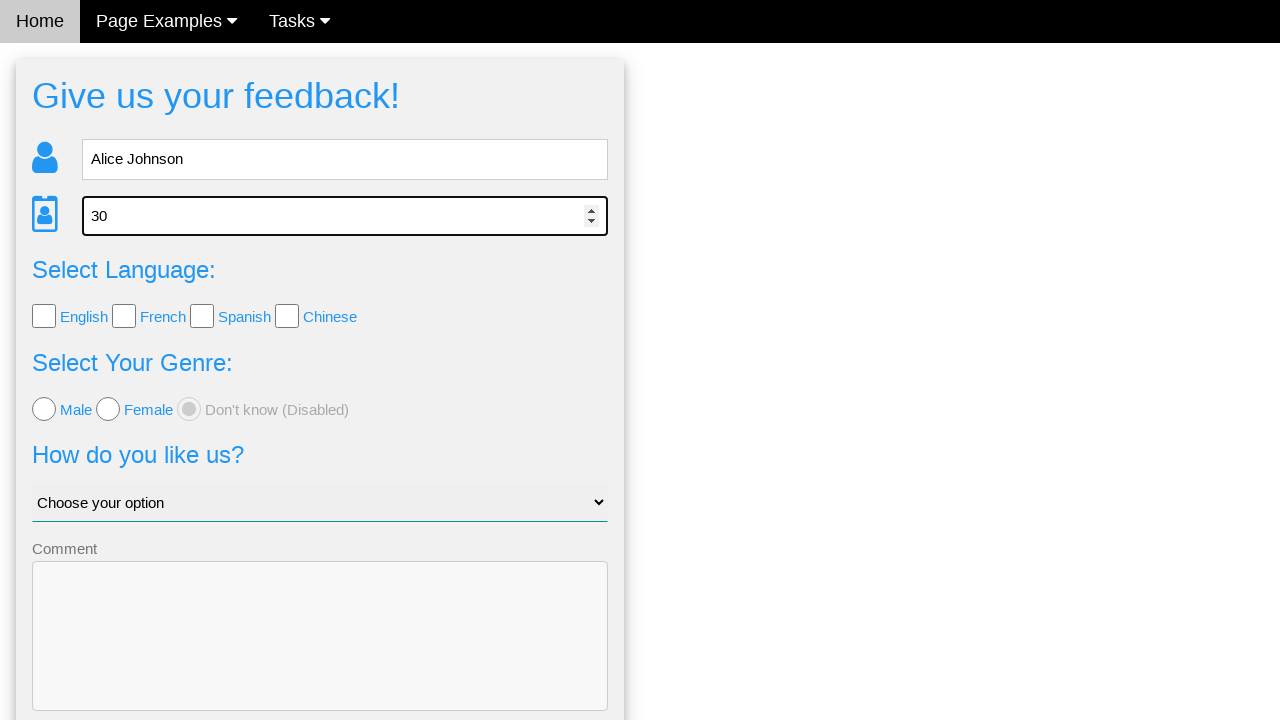

Clicked send button to submit feedback form at (320, 656) on .w3-btn-block
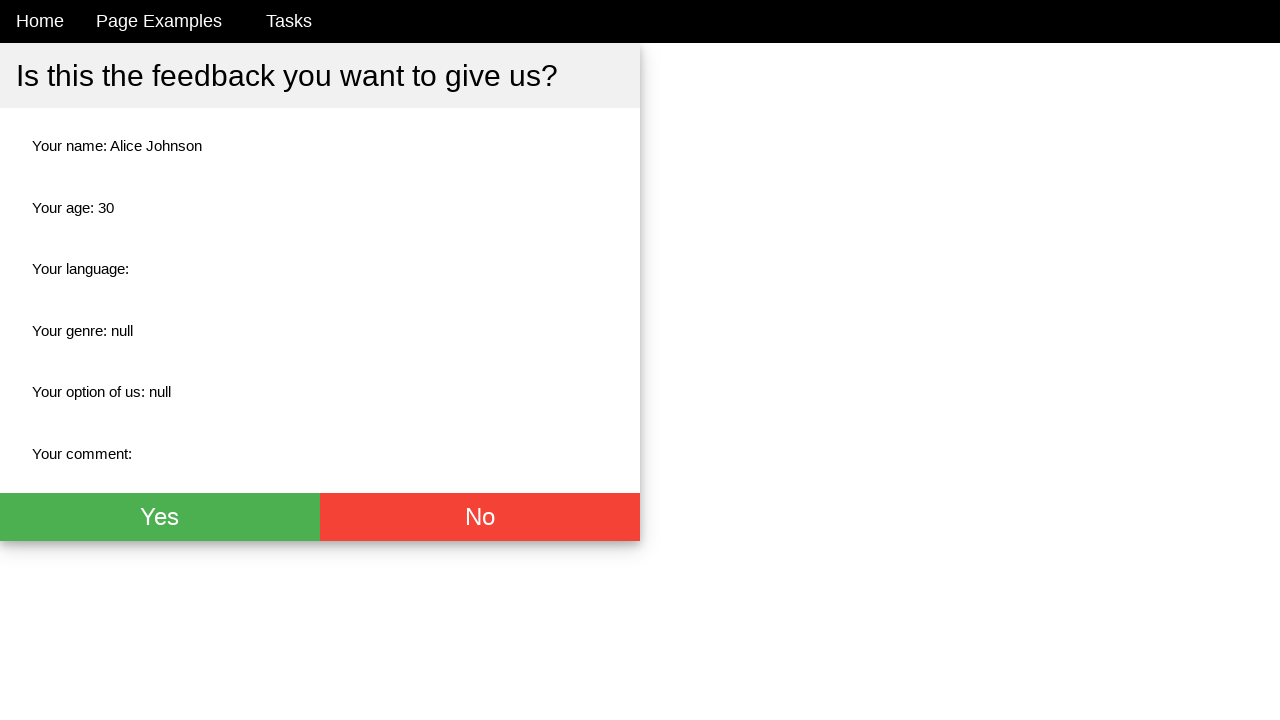

Name confirmation element loaded
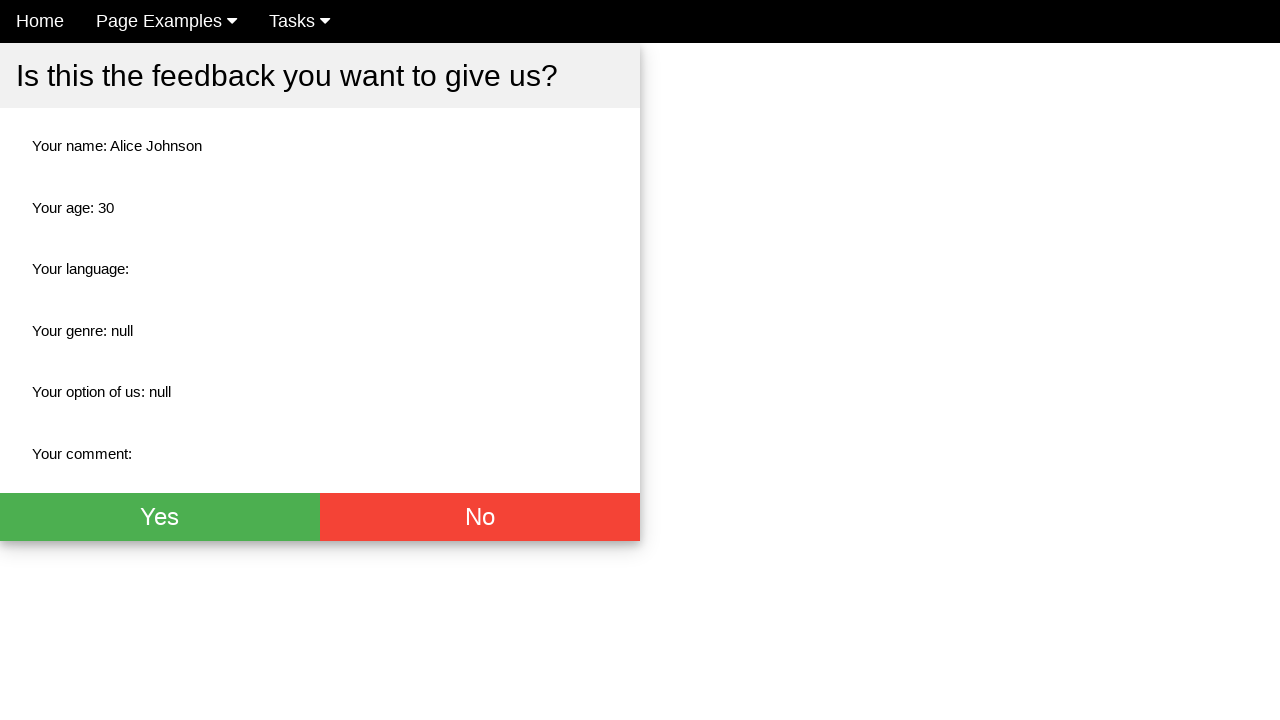

Age confirmation element loaded
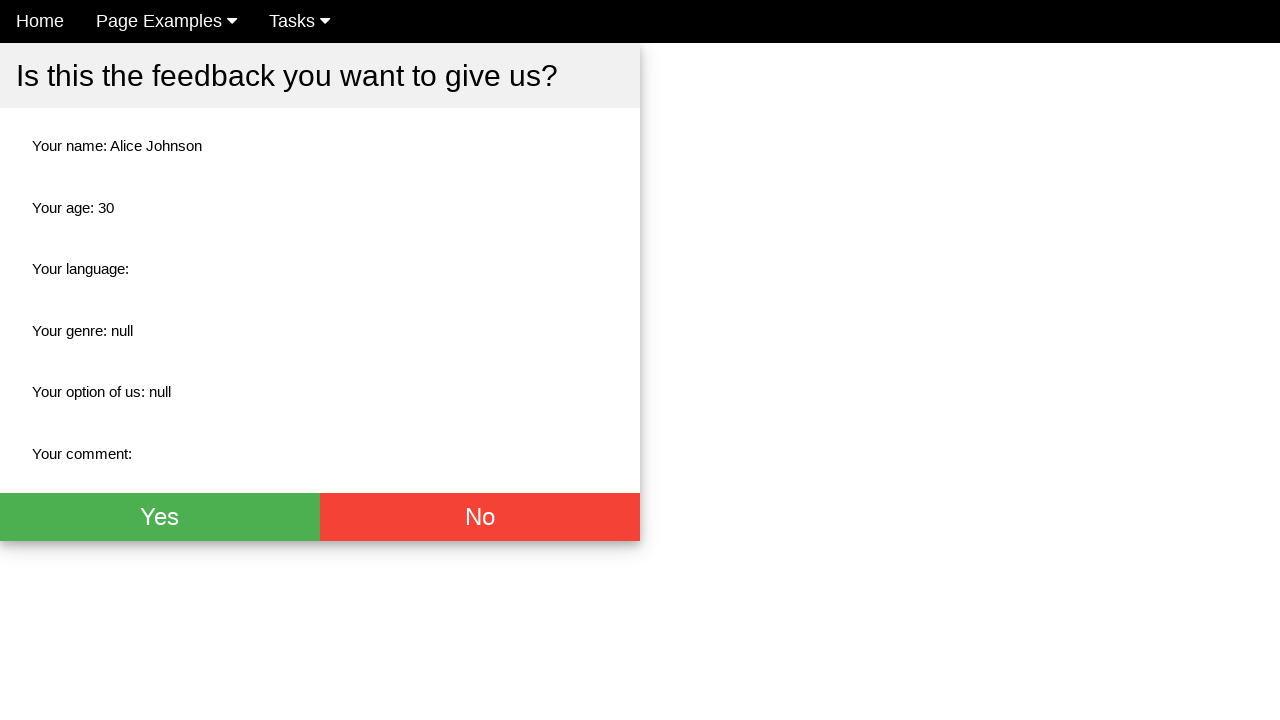

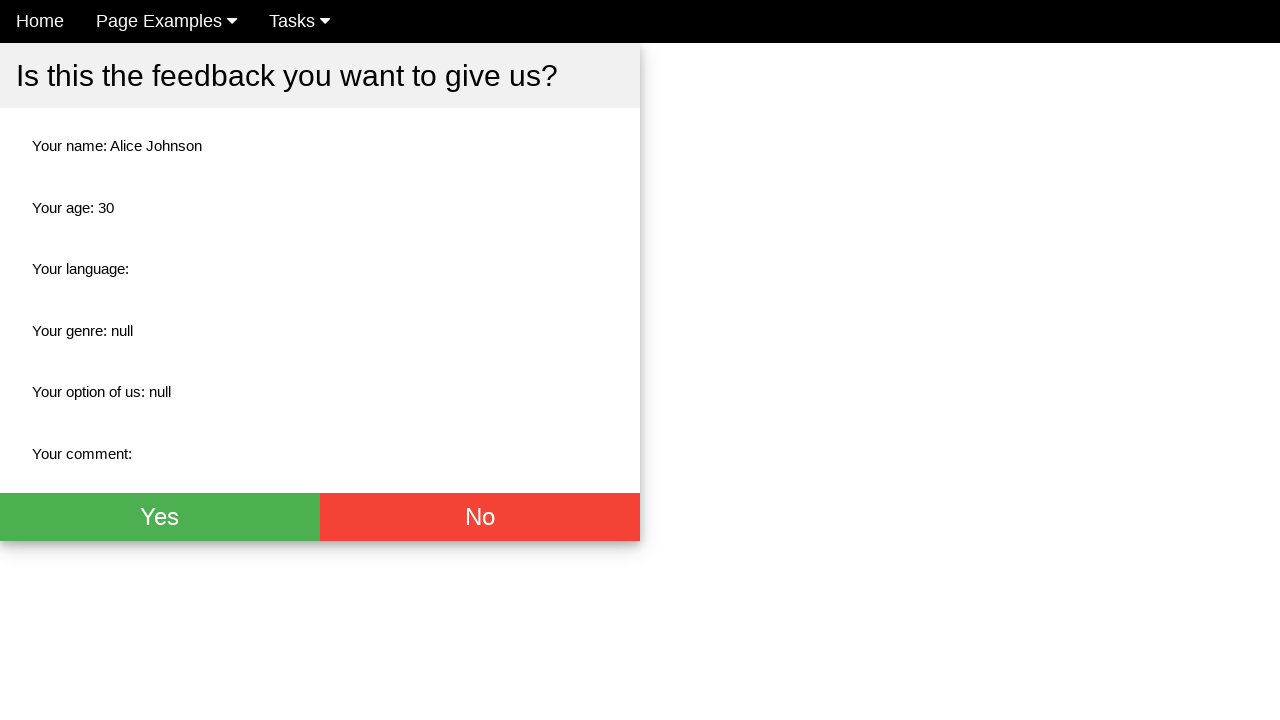